Tests that the input field is cleared after adding a todo item.

Starting URL: https://demo.playwright.dev/todomvc

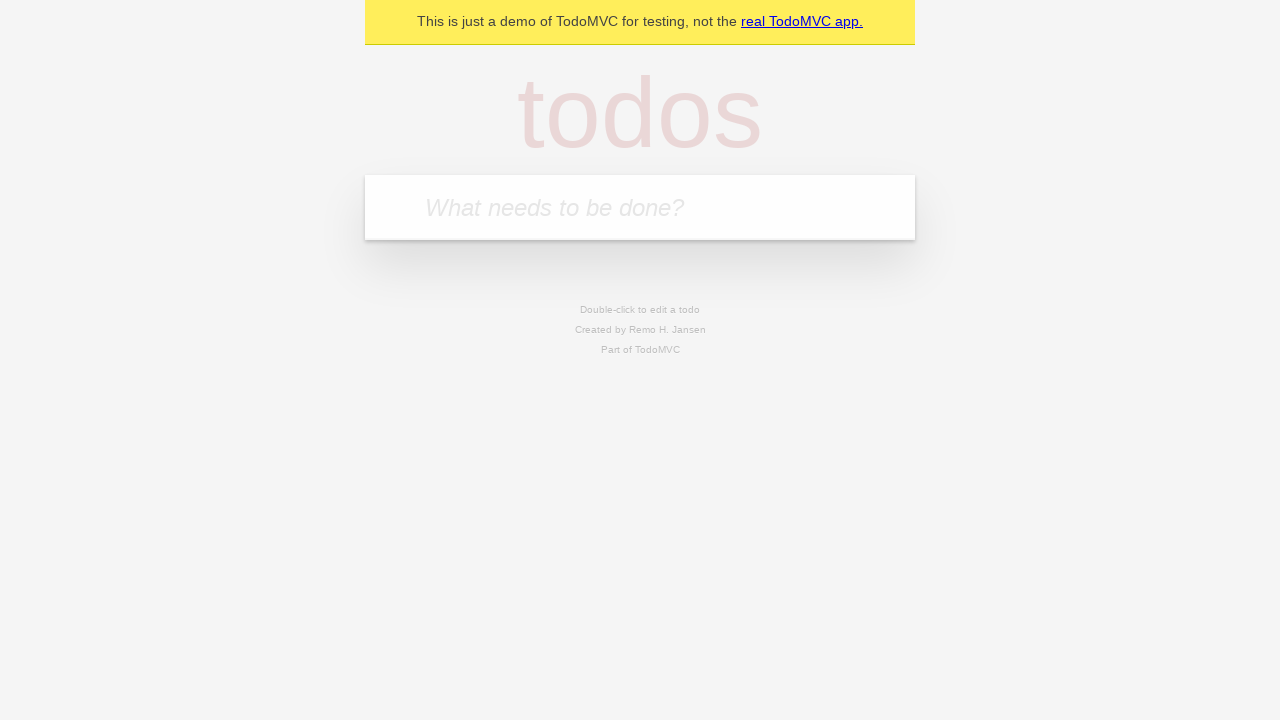

Filled todo input field with 'test  01' on internal:attr=[placeholder="What needs to be done?"i]
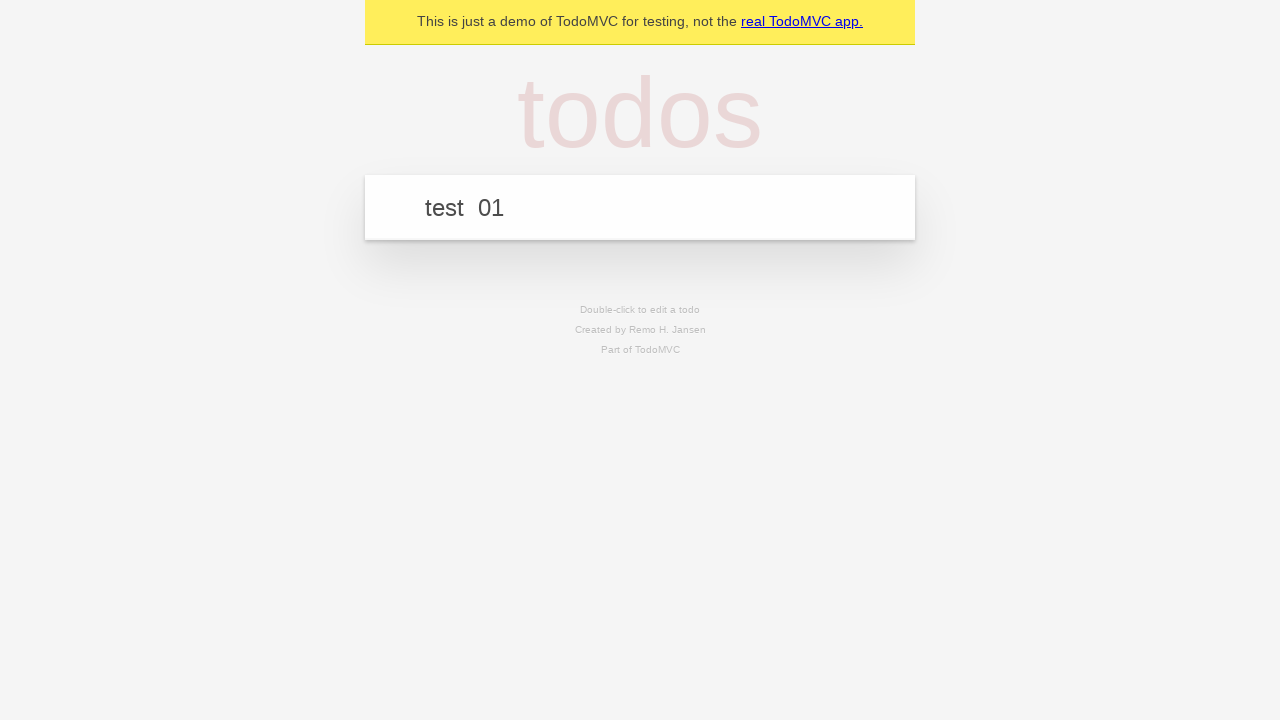

Pressed Enter to add todo item on internal:attr=[placeholder="What needs to be done?"i]
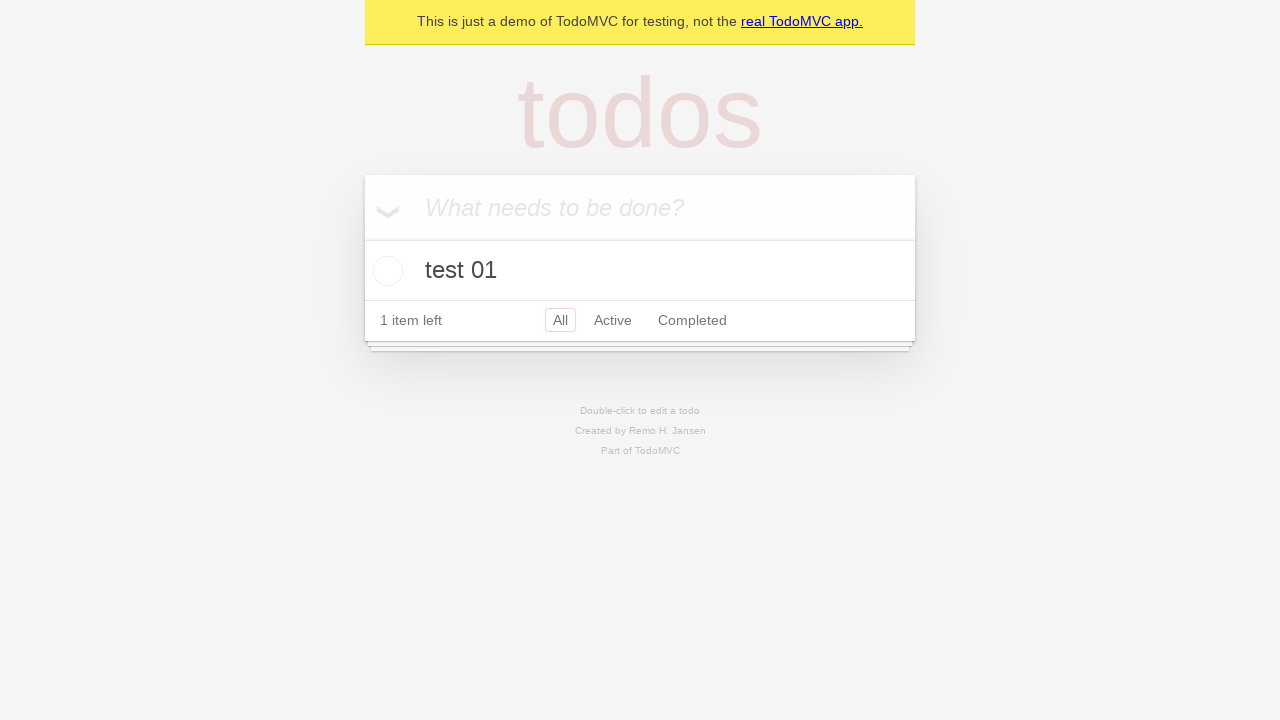

Todo item appeared in the list
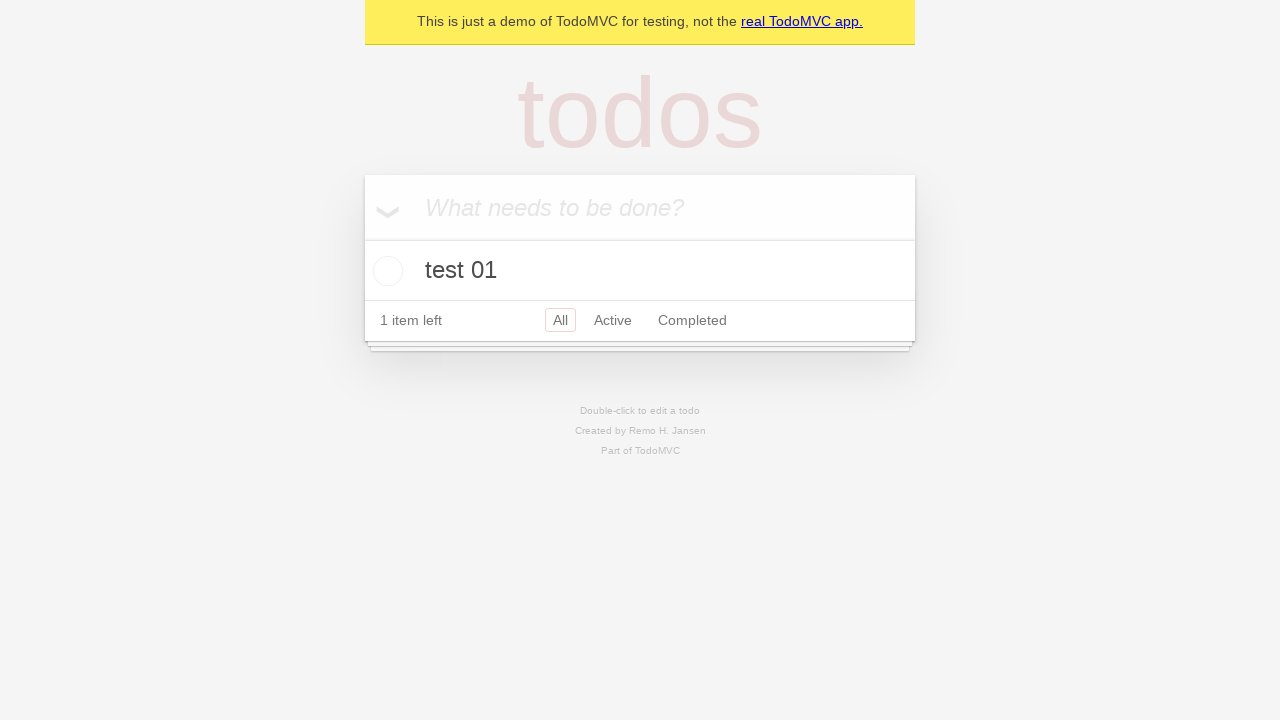

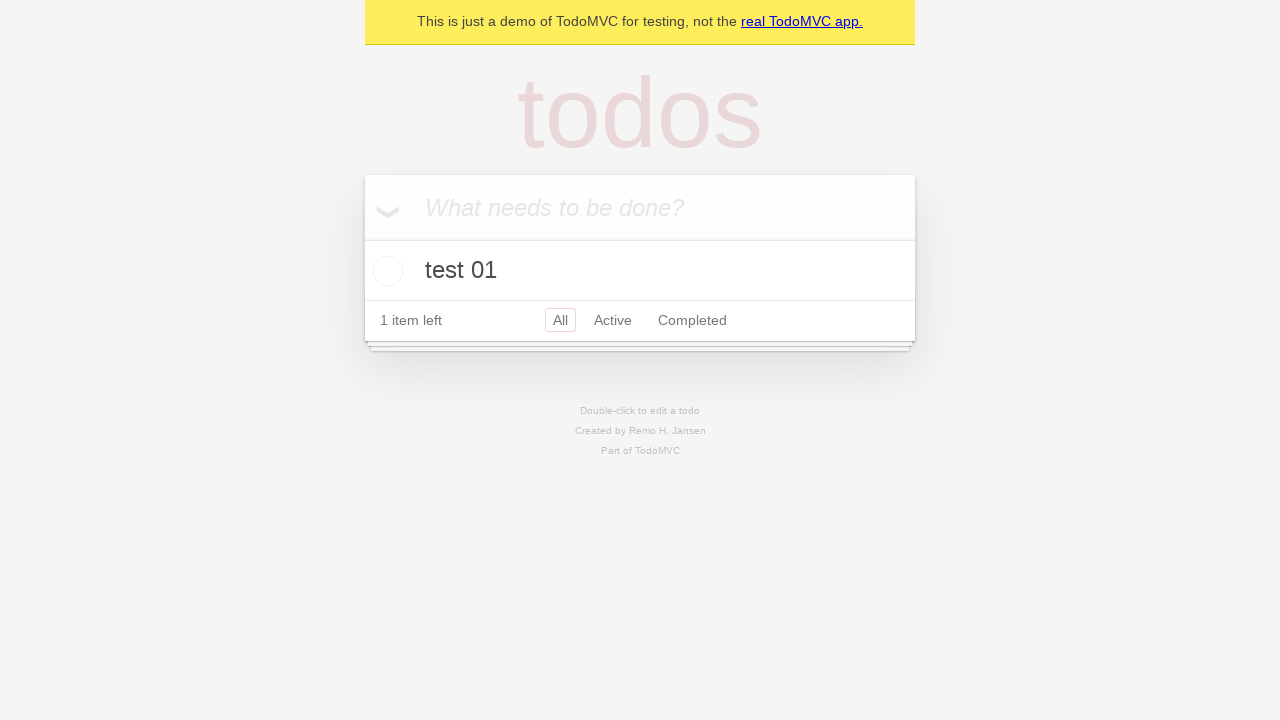